Tests browser window handling by clicking a link that opens a new window, then iterating through and switching between multiple browser windows to capture their titles

Starting URL: https://opensource-demo.orangehrmlive.com/

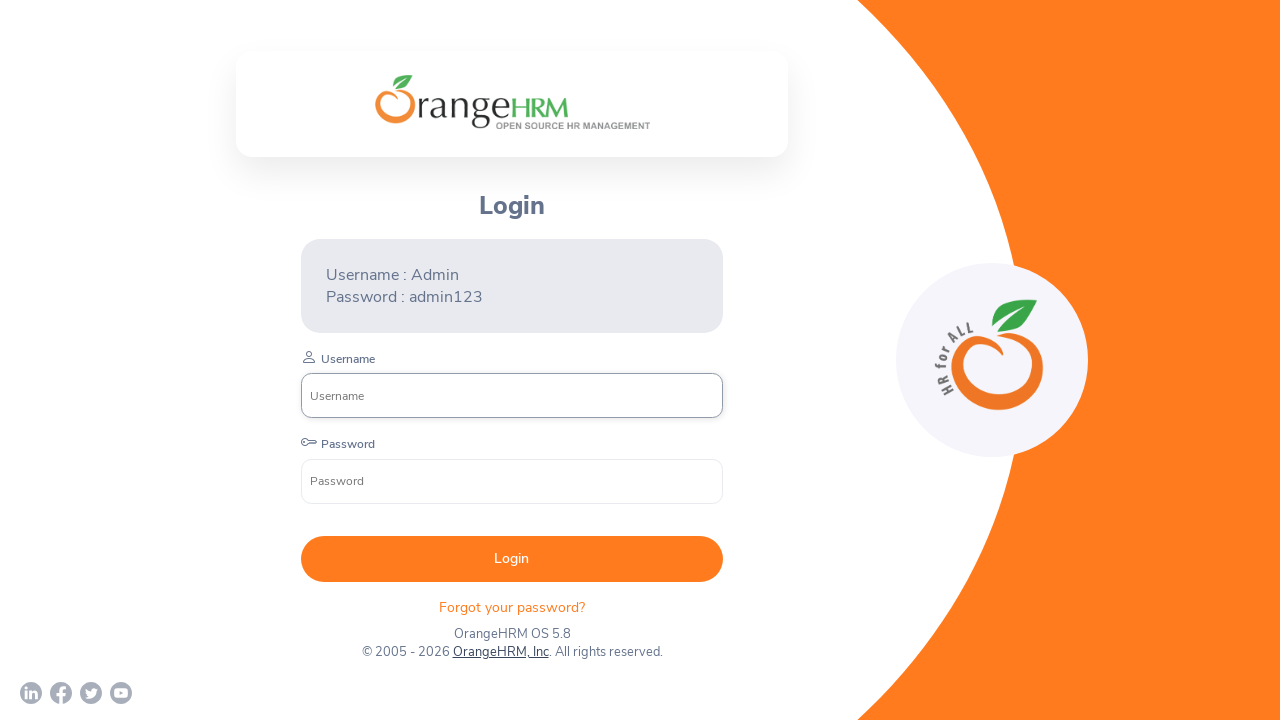

Clicked link that opens new window at (500, 652) on xpath=//a[text()='OrangeHRM, Inc']
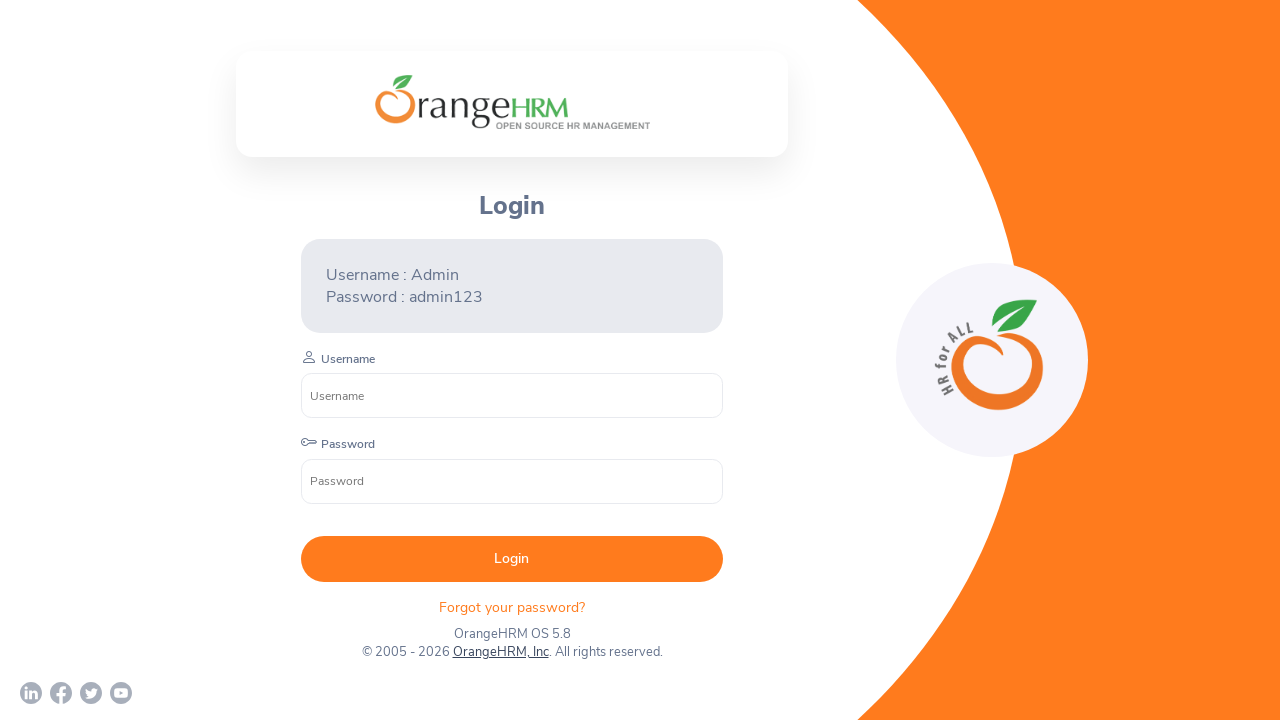

Retrieved all pages/windows from context
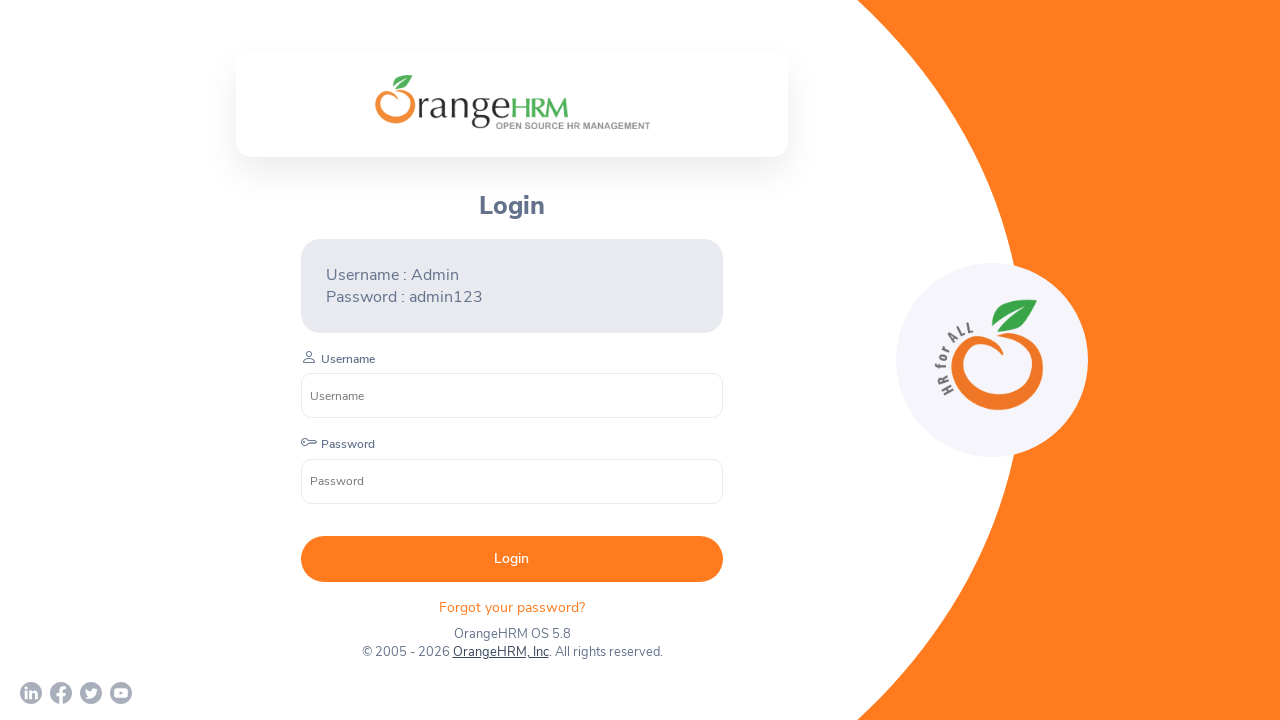

Brought window to front
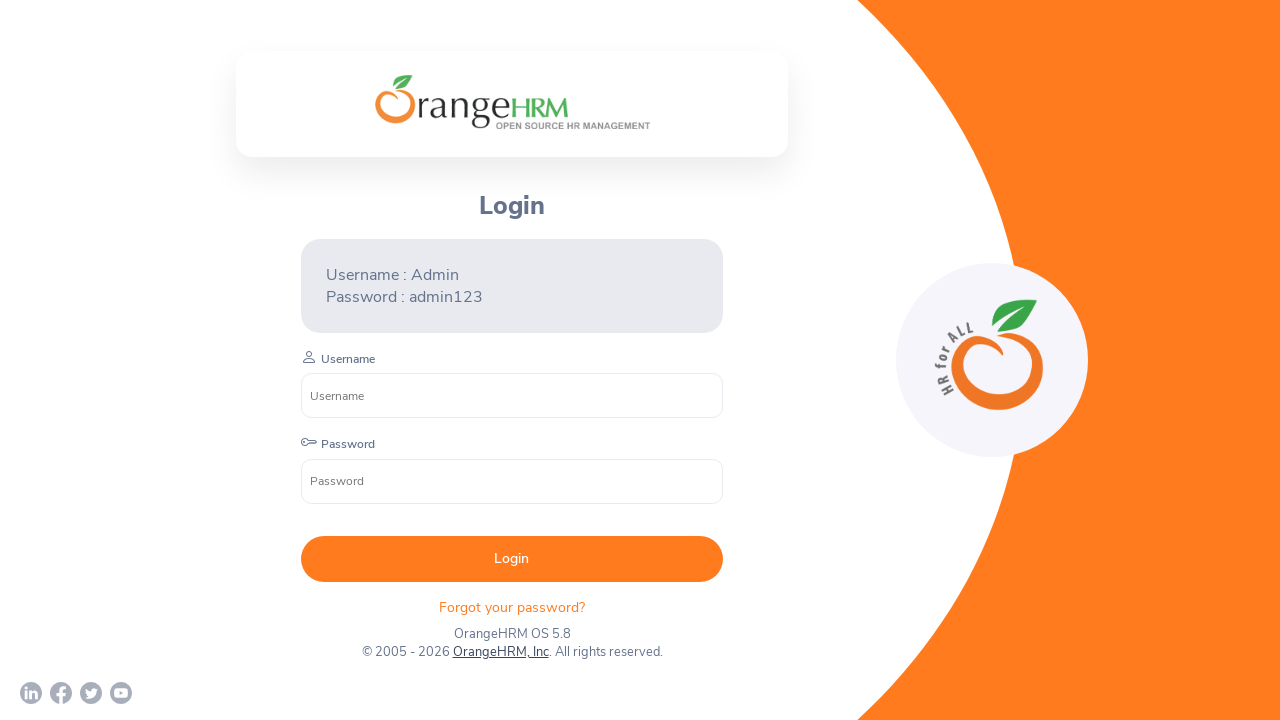

Retrieved window title: OrangeHRM
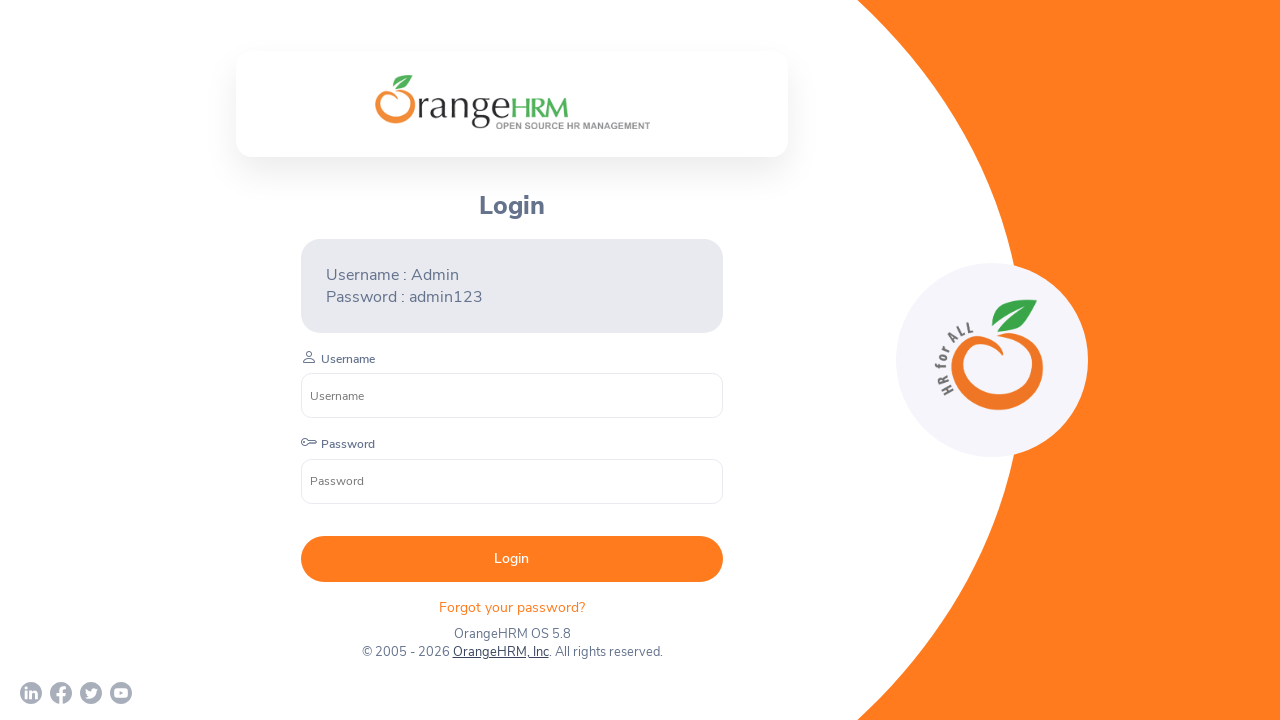

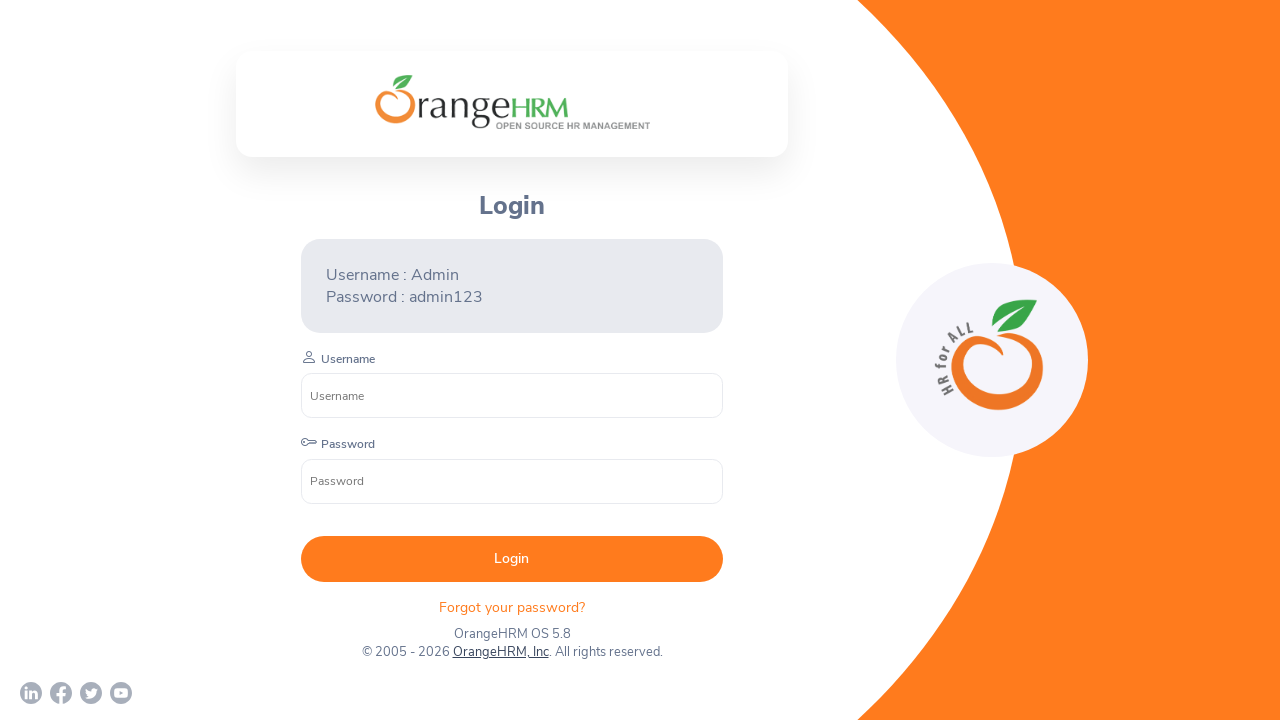